Tests login form with invalid email and valid password, then handles the resulting alert

Starting URL: https://gnsaddy.github.io/webAutomationSelenium/

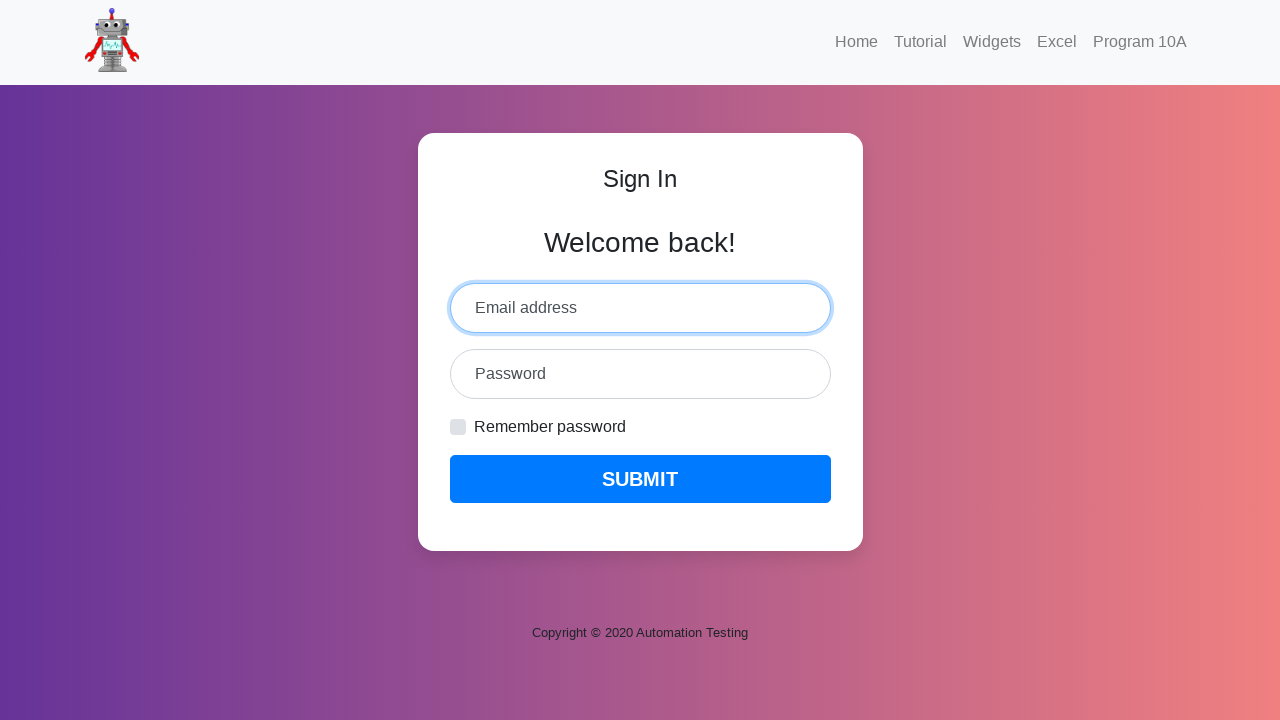

Filled email field with invalid email 'amit@gmail.com' on //*[@id="inputEmail"]
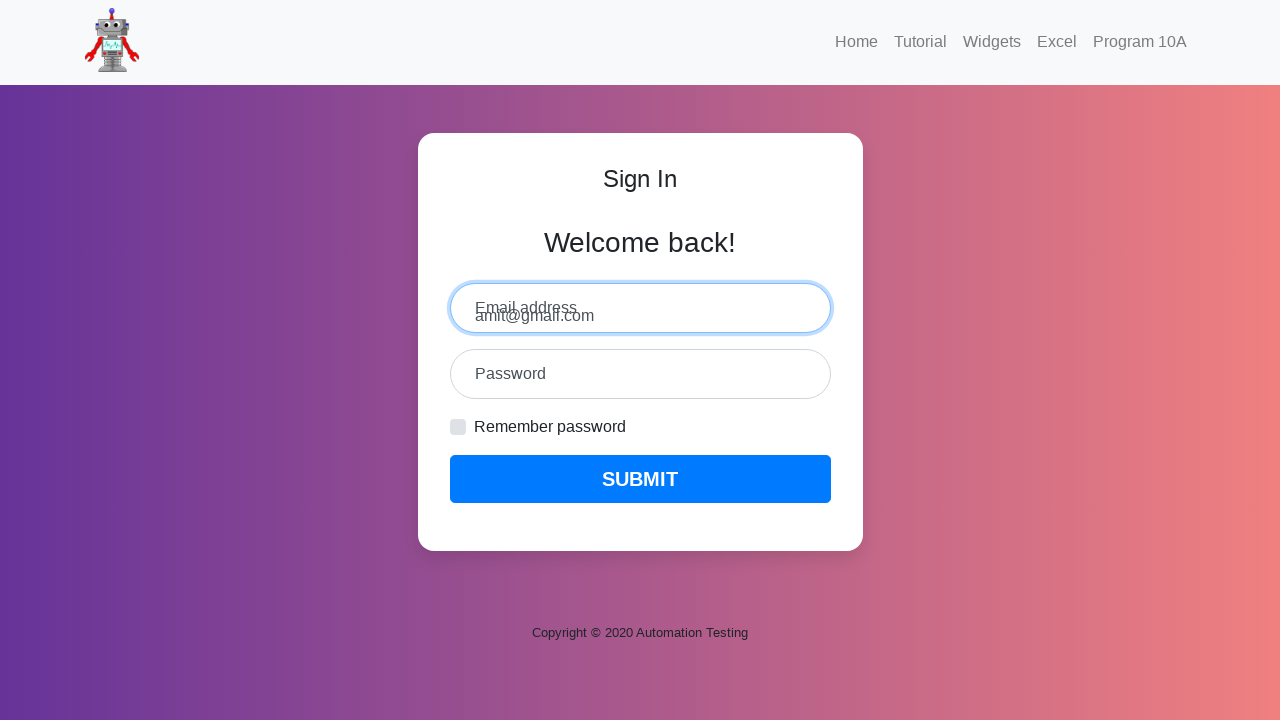

Filled password field with valid password 'testing' on //*[@id="inputPassword"]
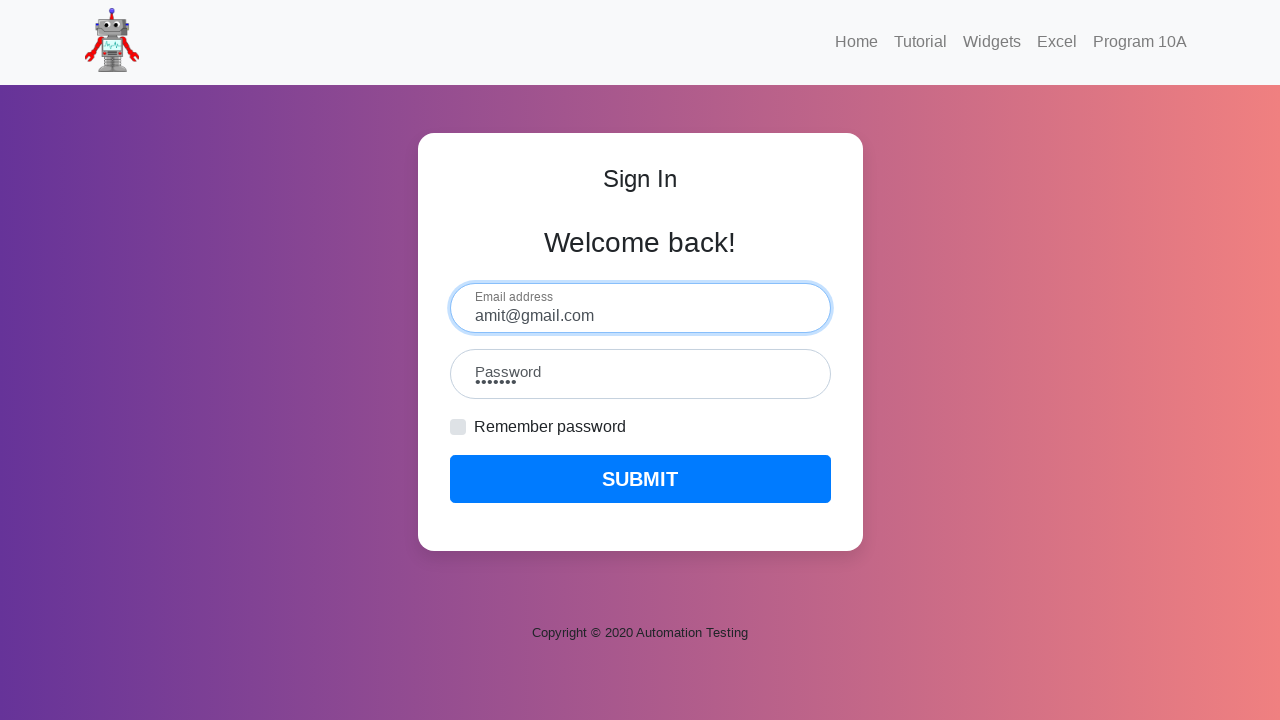

Clicked login button to submit form with invalid email at (640, 479) on xpath=//*[@id="btnLogin"]
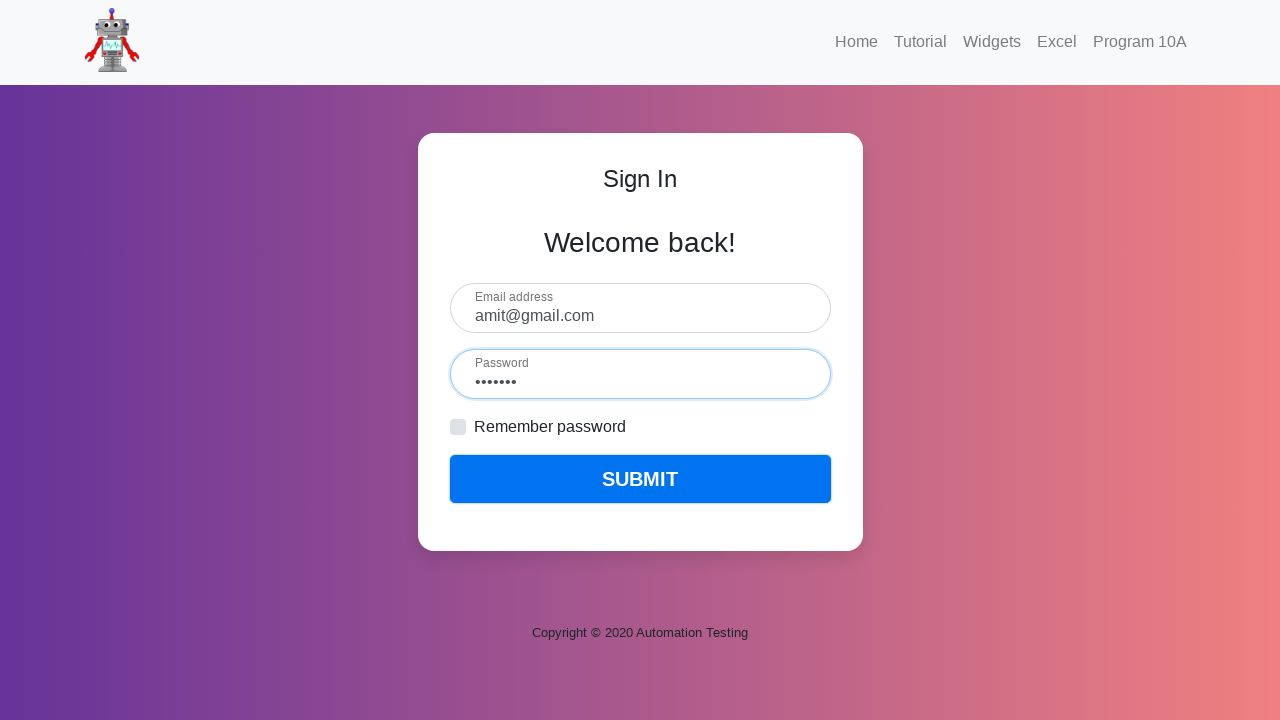

Set up alert handler to accept any dialogs
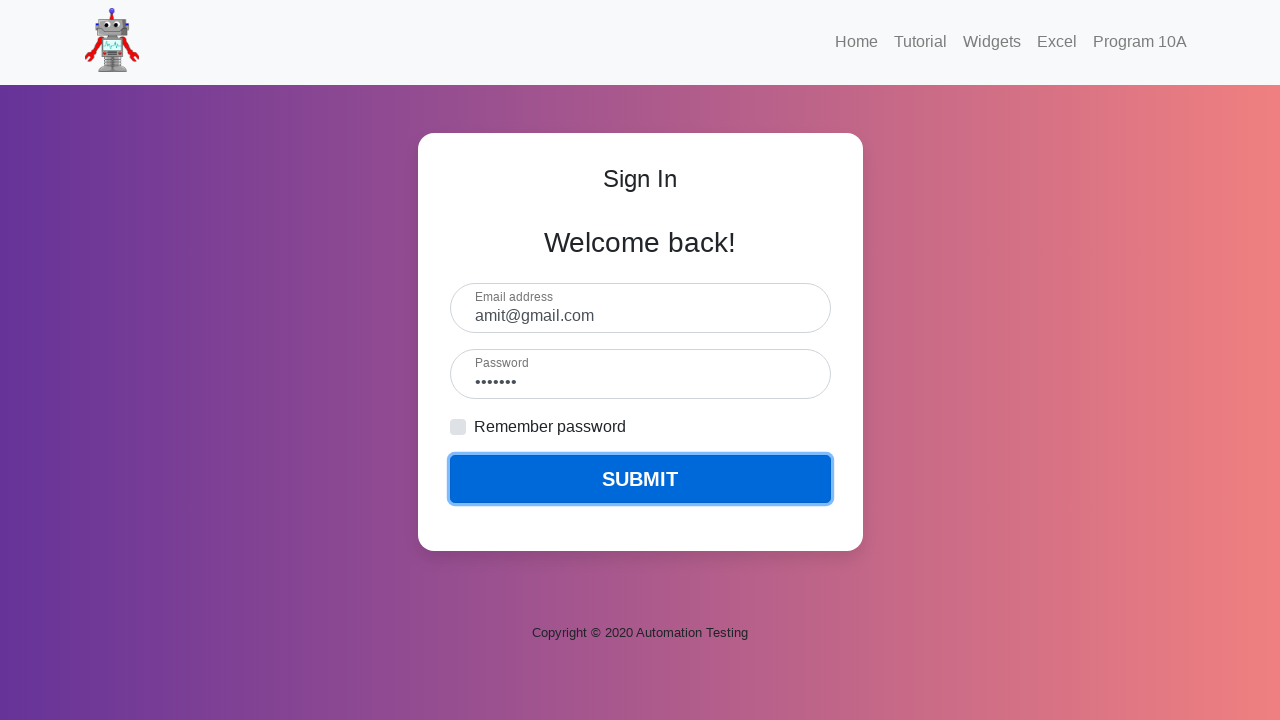

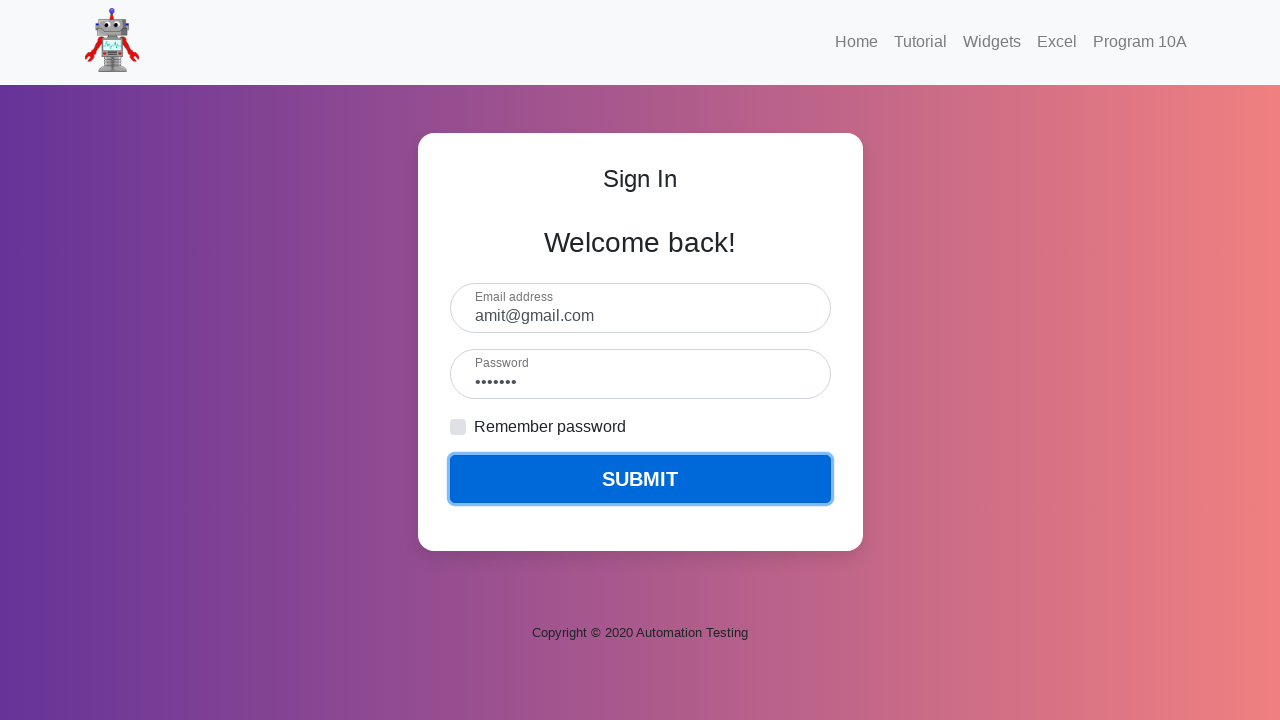